Tests multiple pages on a live site to verify they load correctly (checking for H1 and footer visibility), then tests a Stripe checkout flow on the report page by clicking a CTA button.

Starting URL: https://sunspire-web-app.vercel.app/?company=Netflix&demo=1

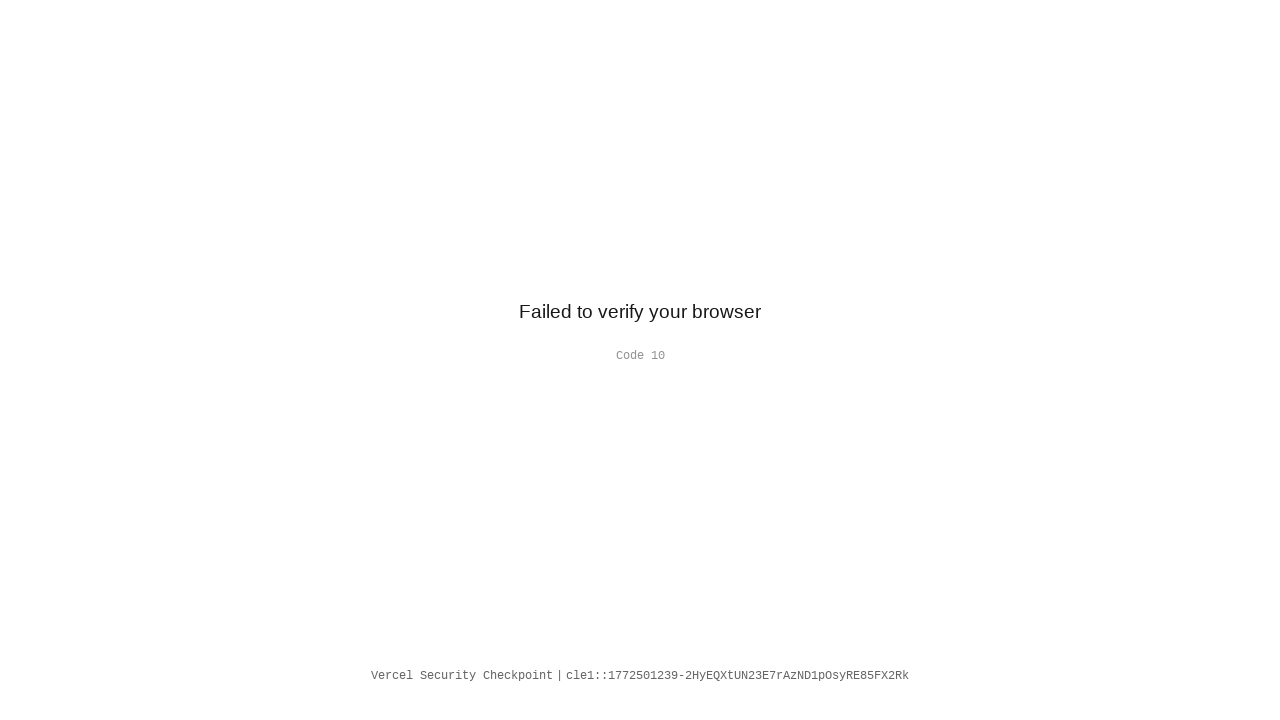

Waited for network idle on home demo page
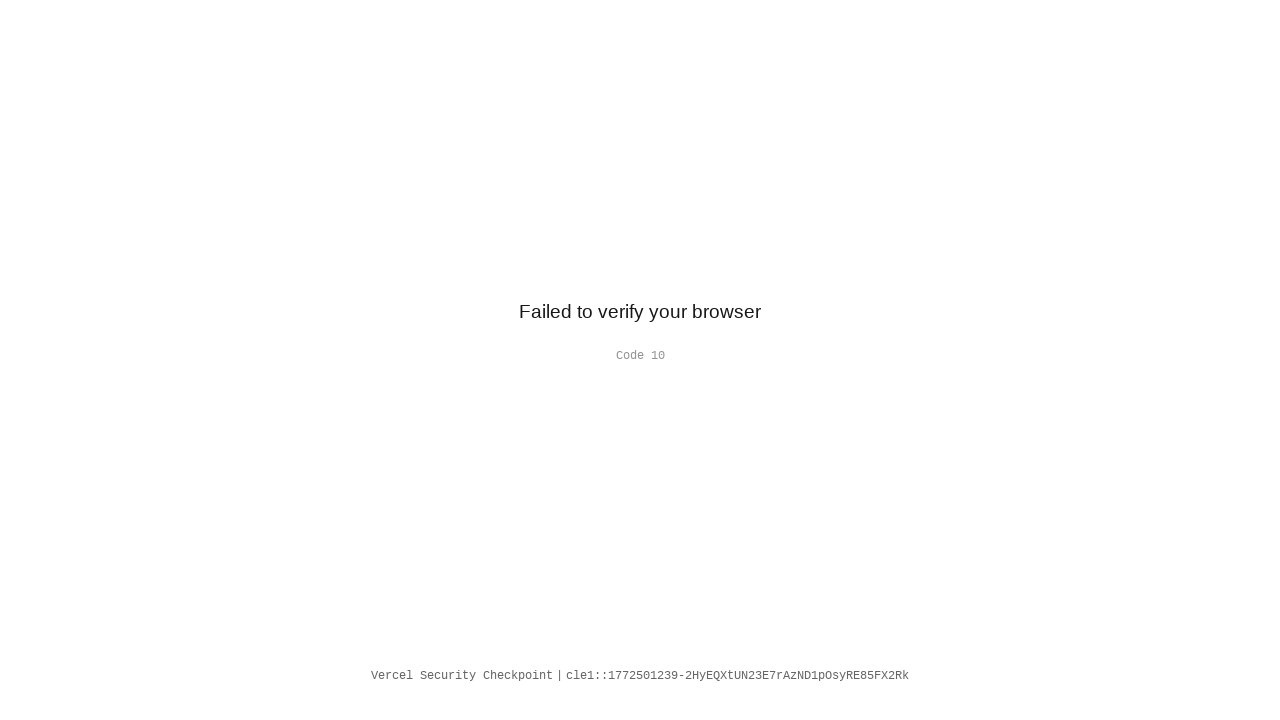

Verified H1 element is visible on home demo page
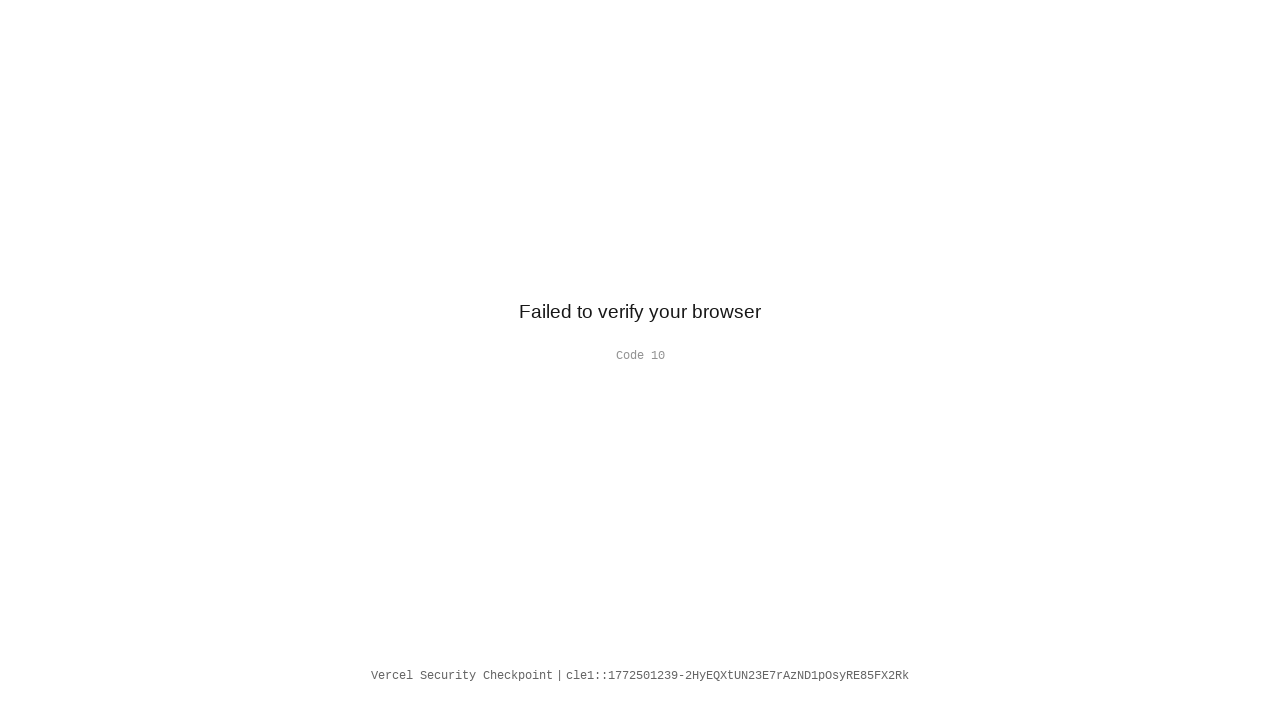

Verified footer element is visible on home demo page
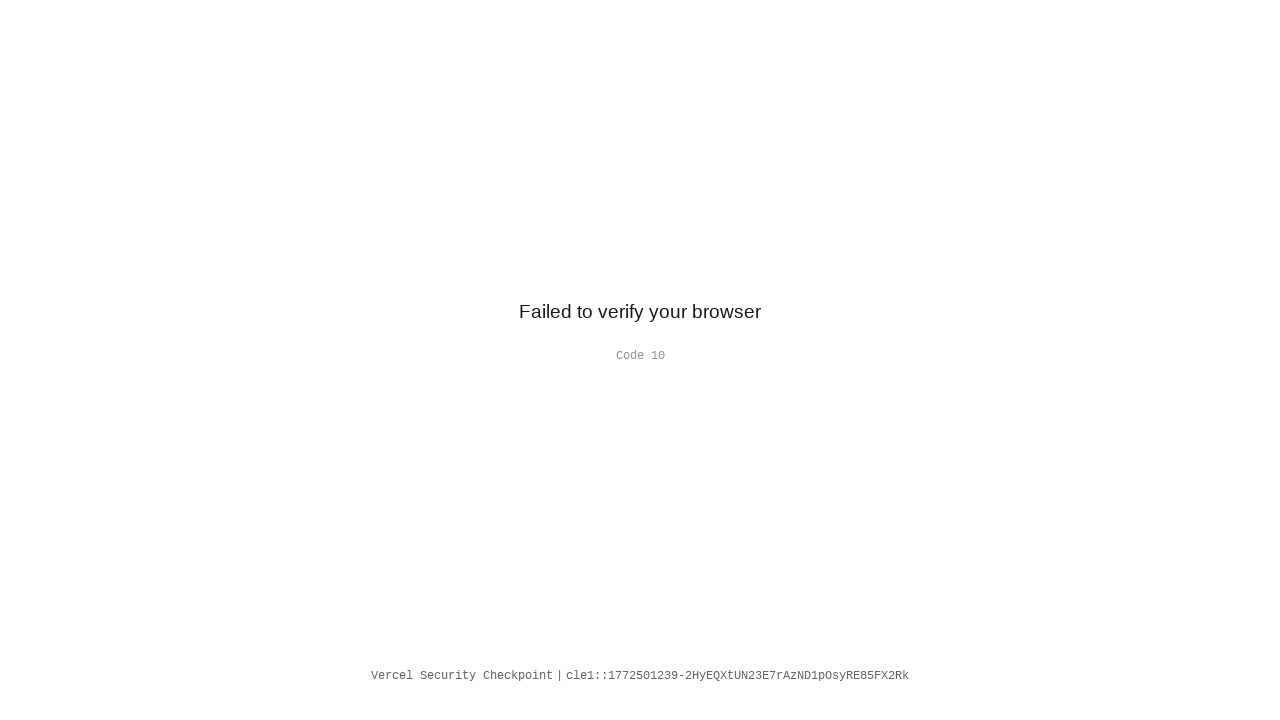

Navigated to Pricing page at https://sunspire-web-app.vercel.app/pricing
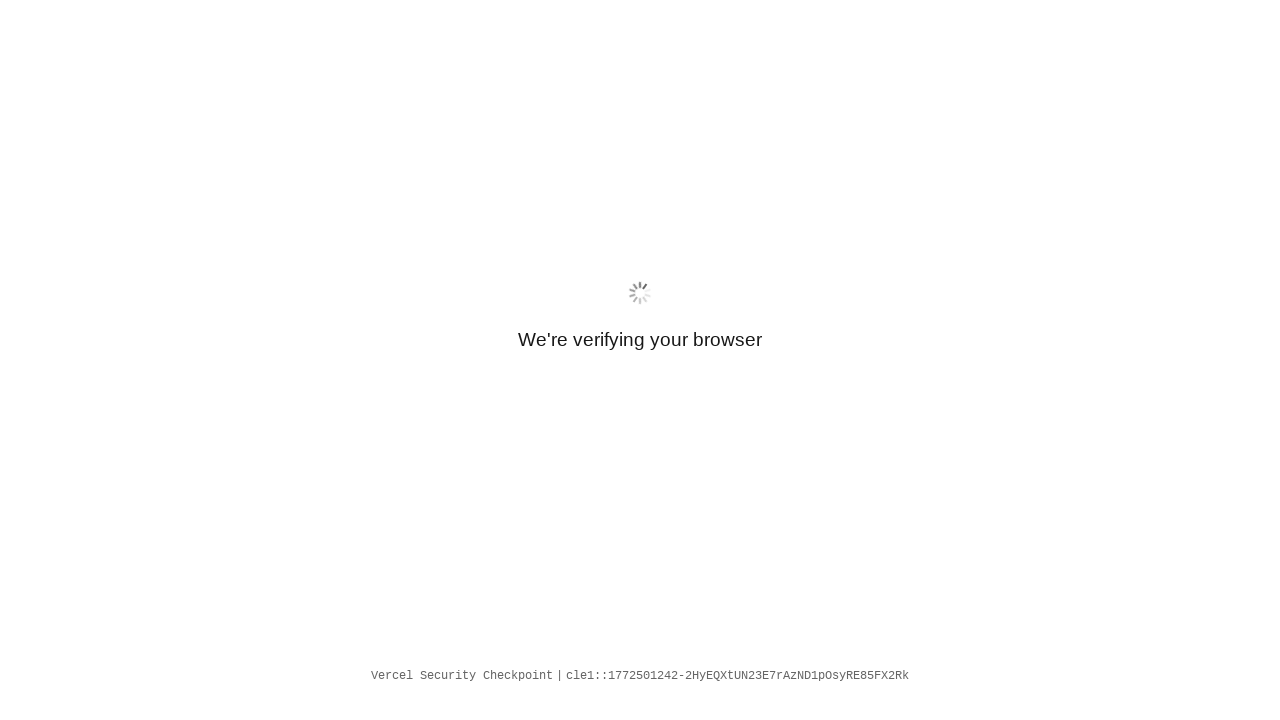

Waited for network idle on Pricing page
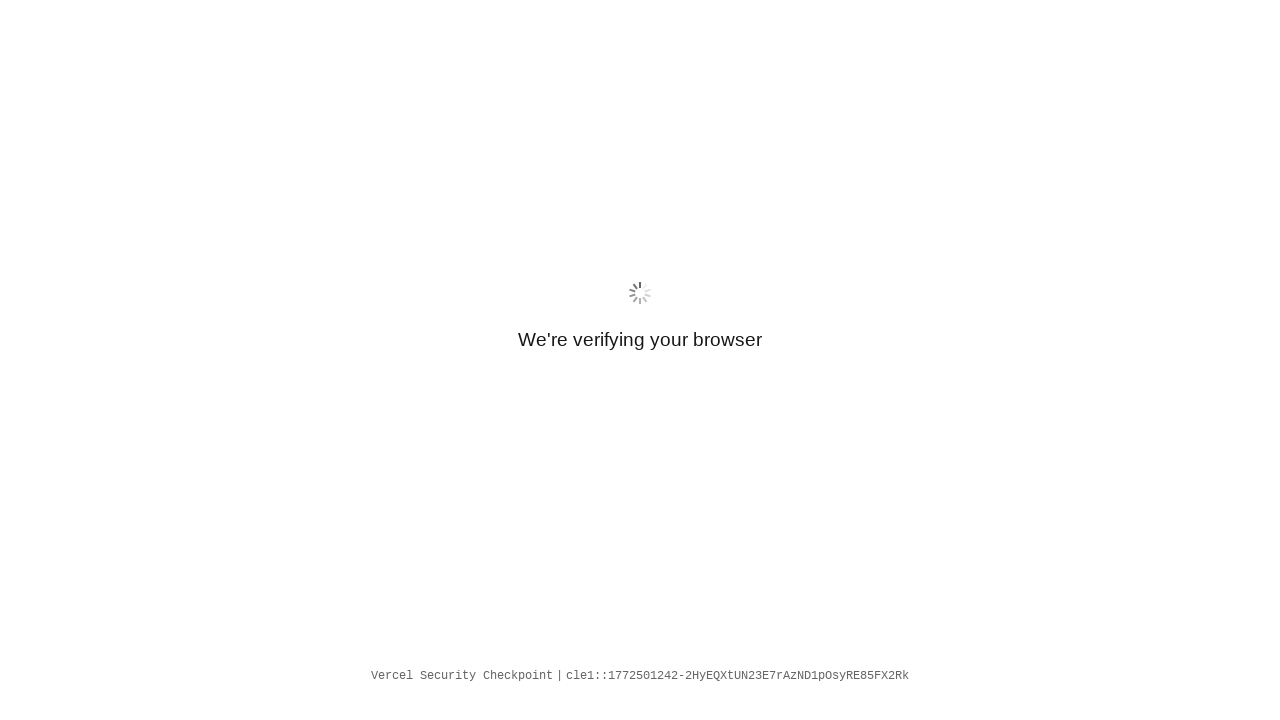

Verified H1 element is visible on Pricing page
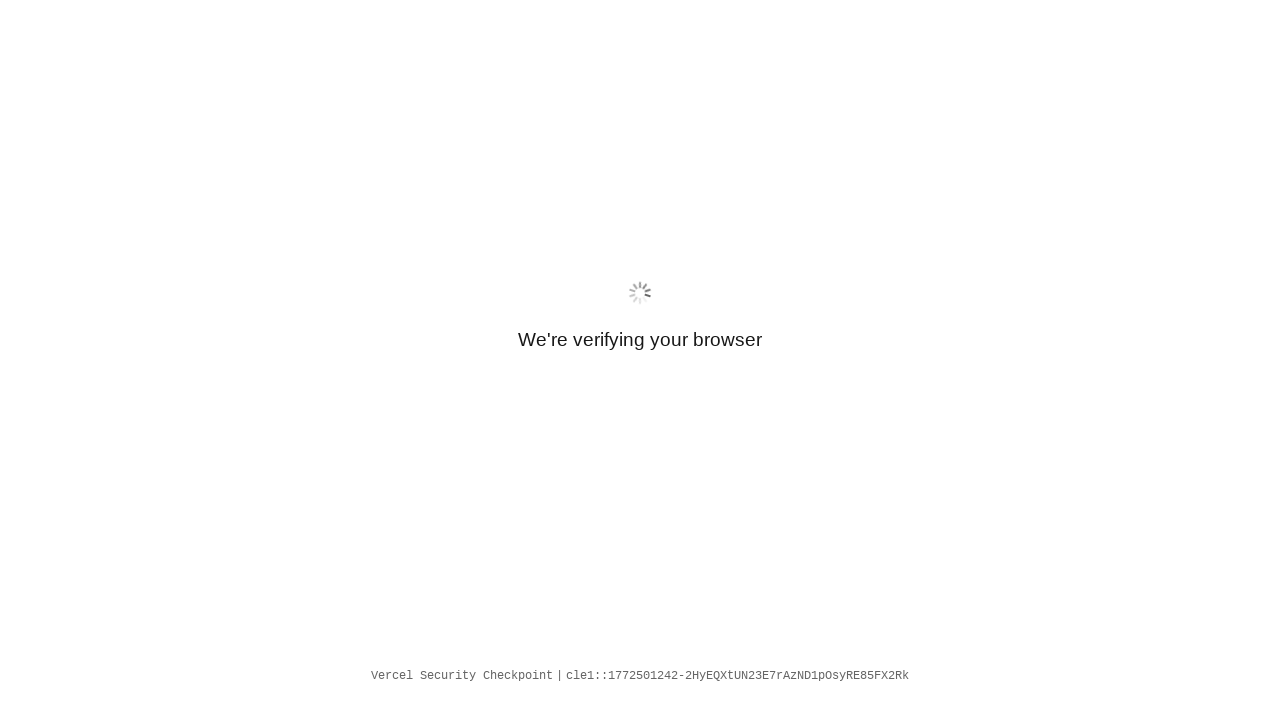

Verified footer element is visible on Pricing page
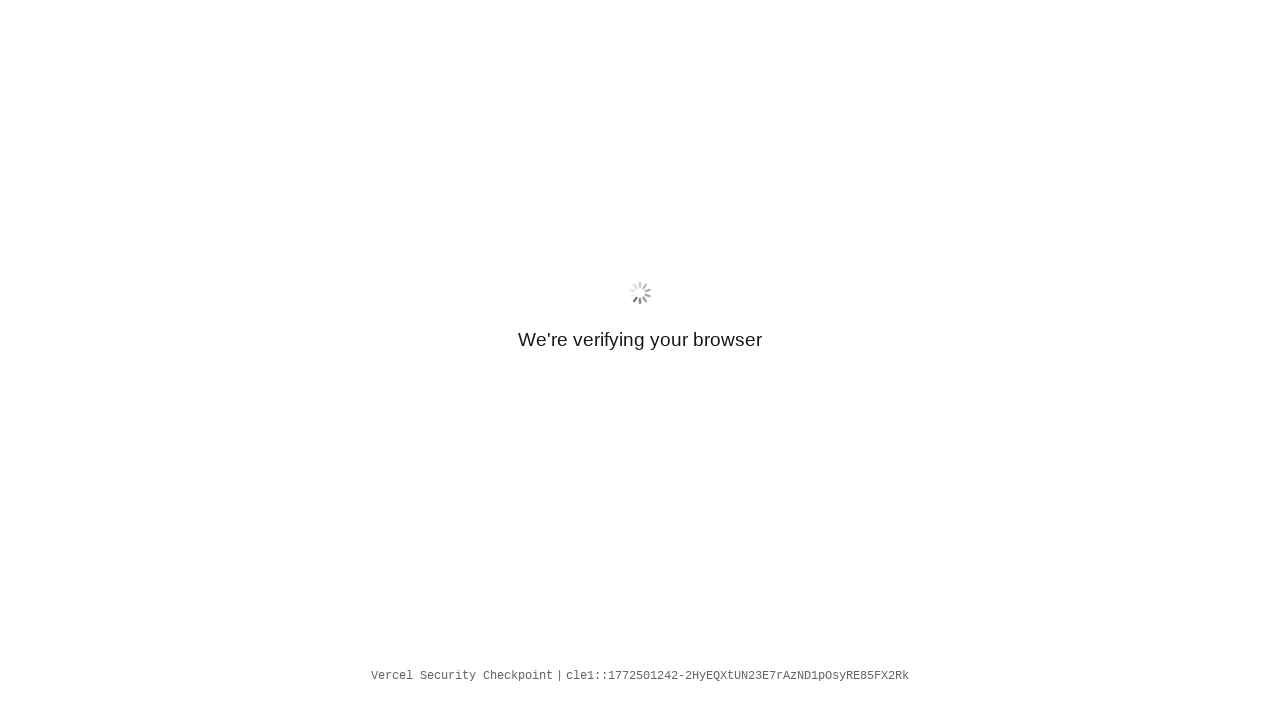

Navigated to Support page at https://sunspire-web-app.vercel.app/support
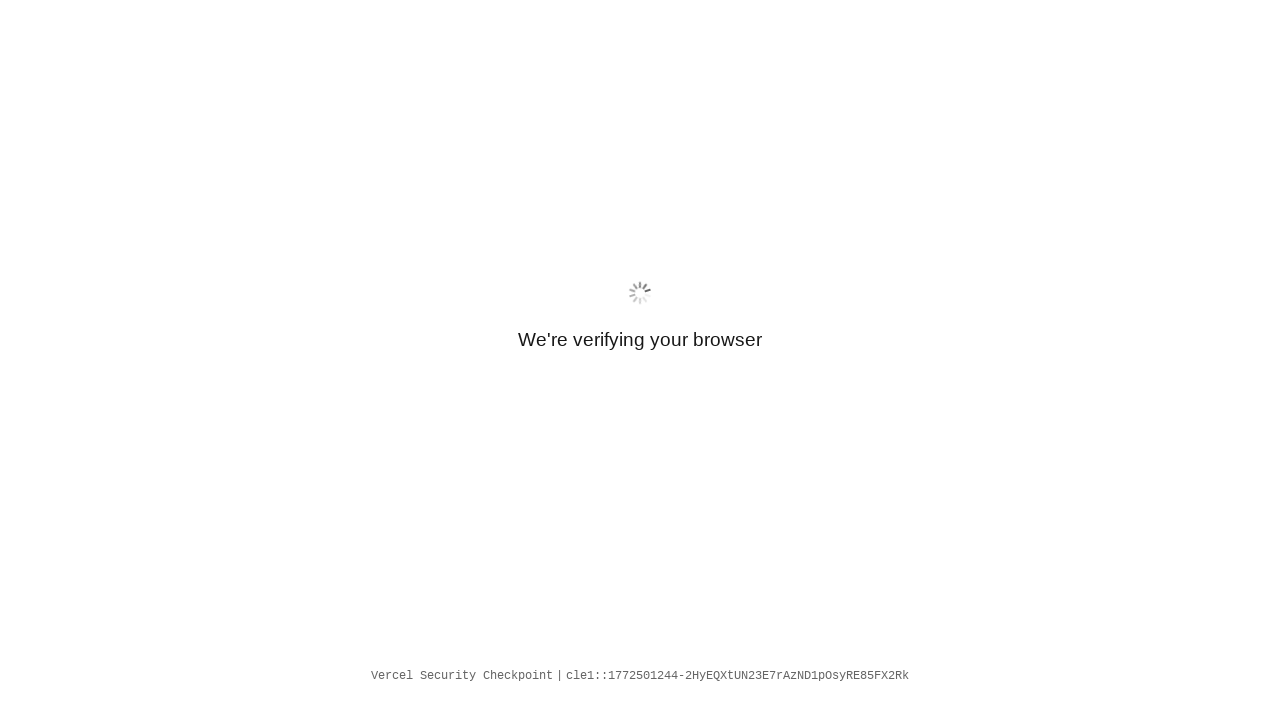

Waited for network idle on Support page
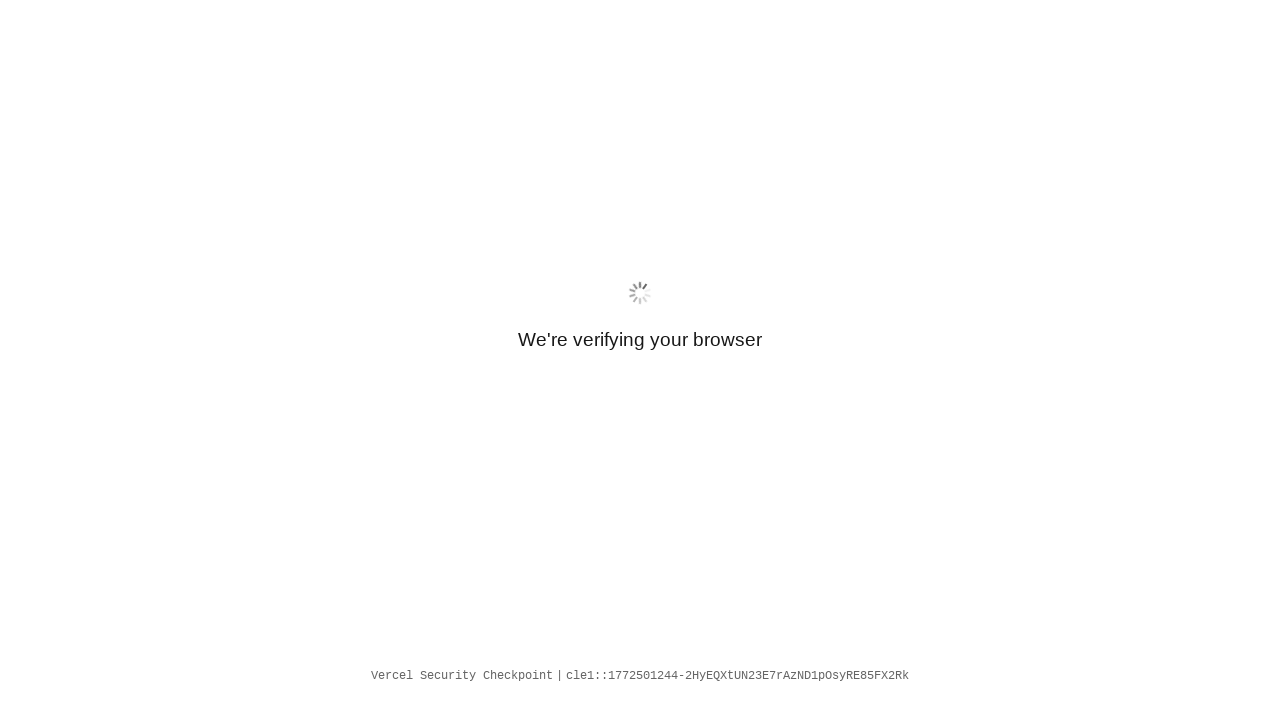

Verified H1 element is visible on Support page
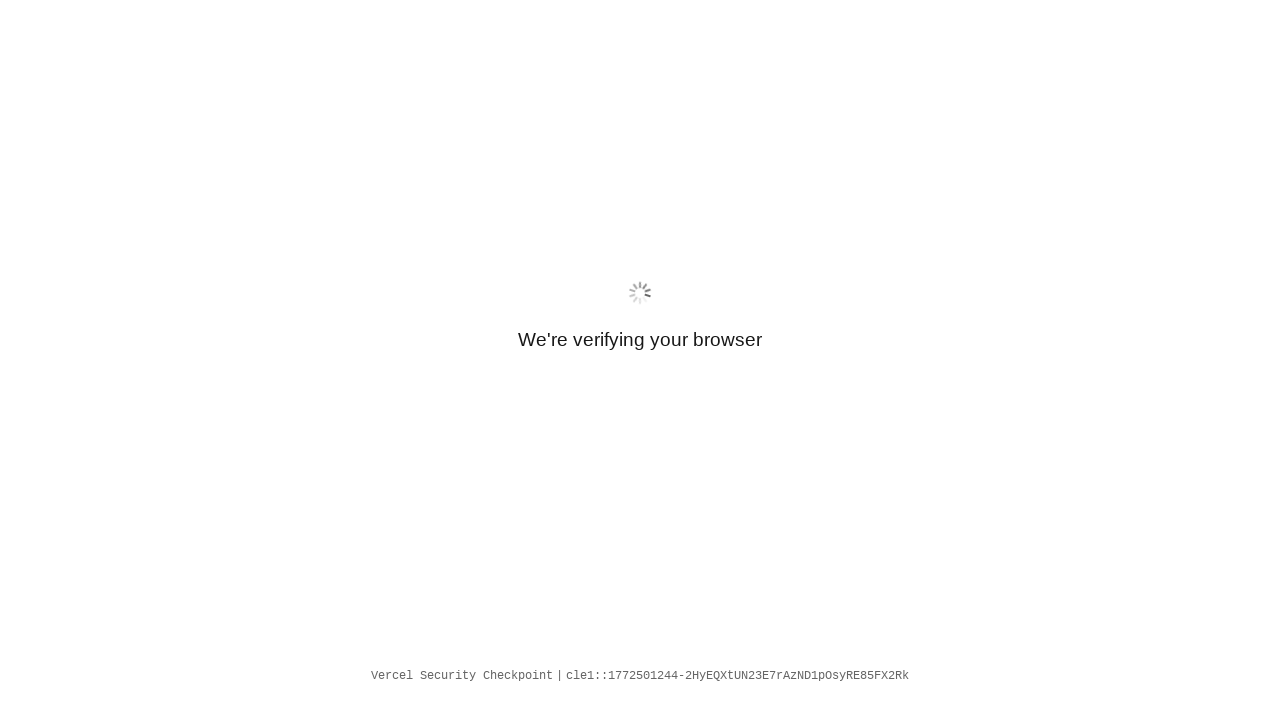

Verified footer element is visible on Support page
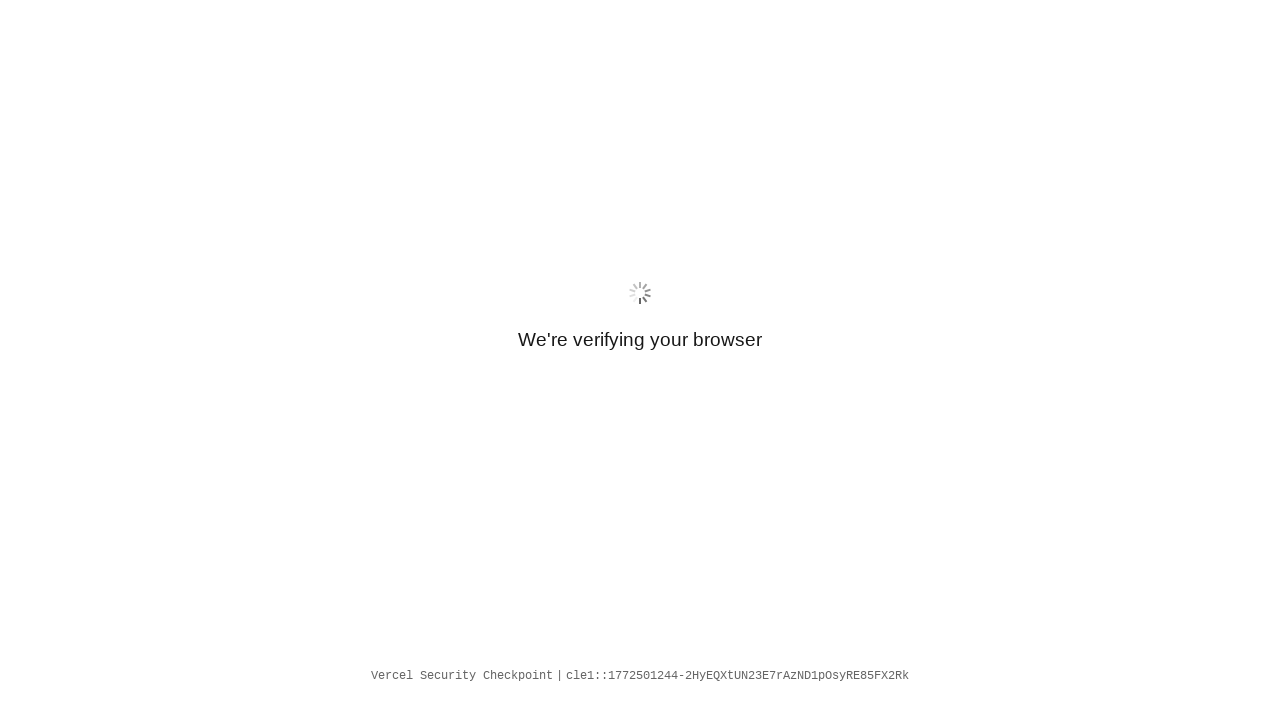

Navigated to Partners page at https://sunspire-web-app.vercel.app/partners
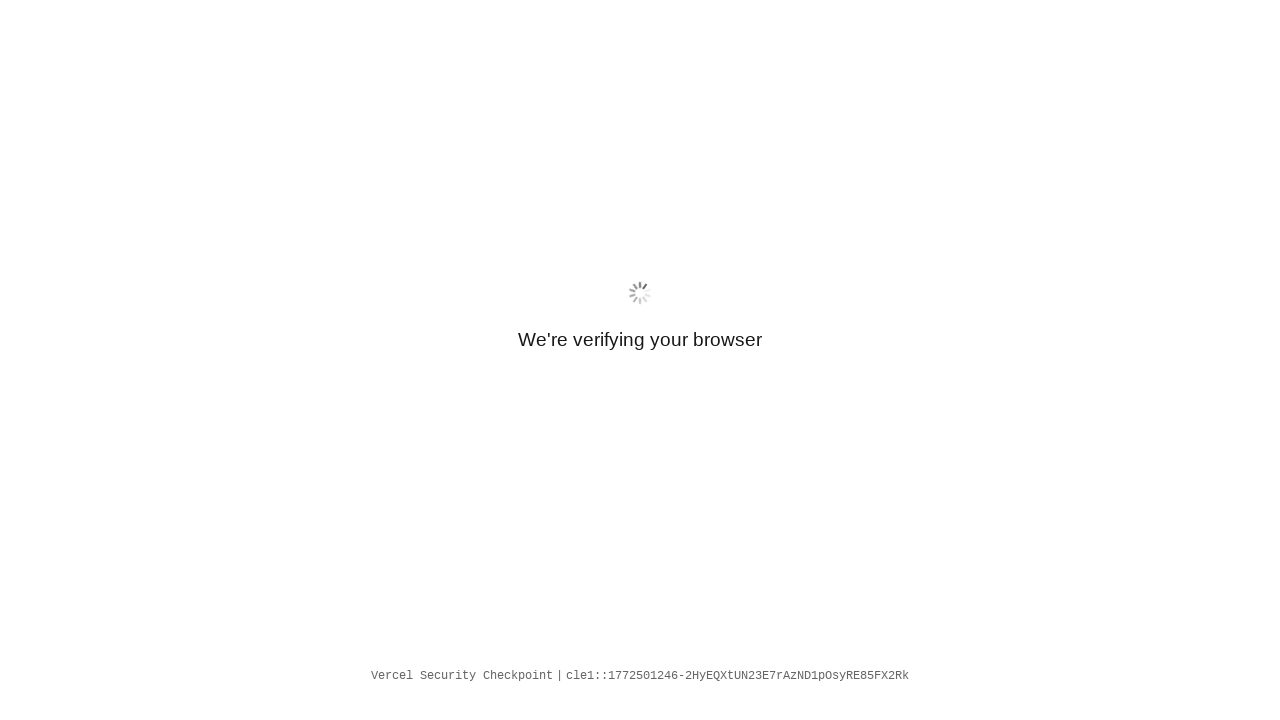

Waited for network idle on Partners page
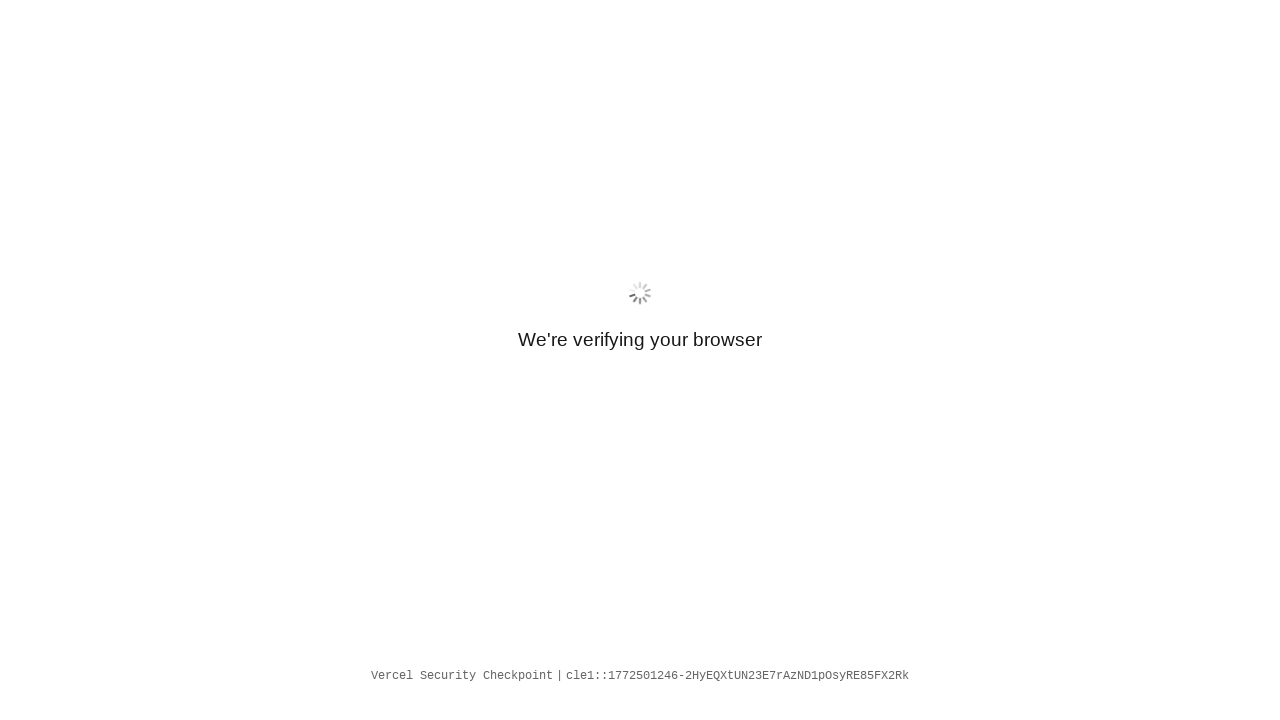

Verified H1 element is visible on Partners page
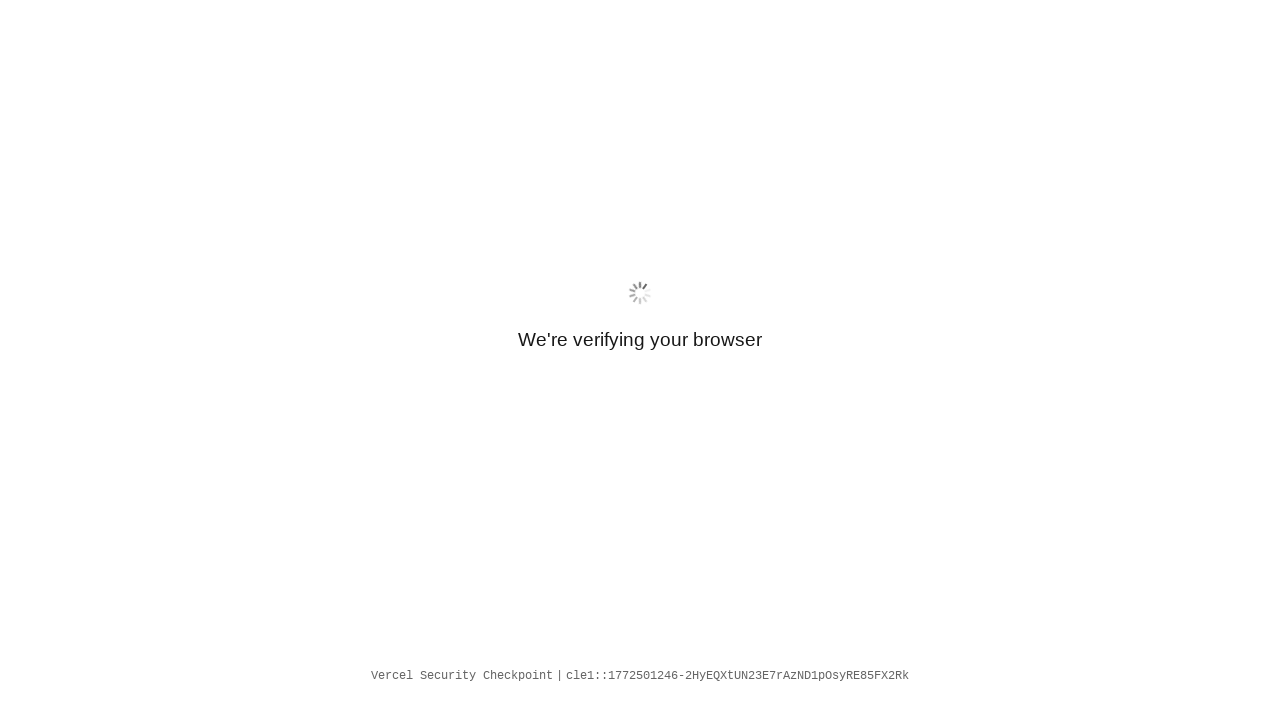

Verified footer element is visible on Partners page
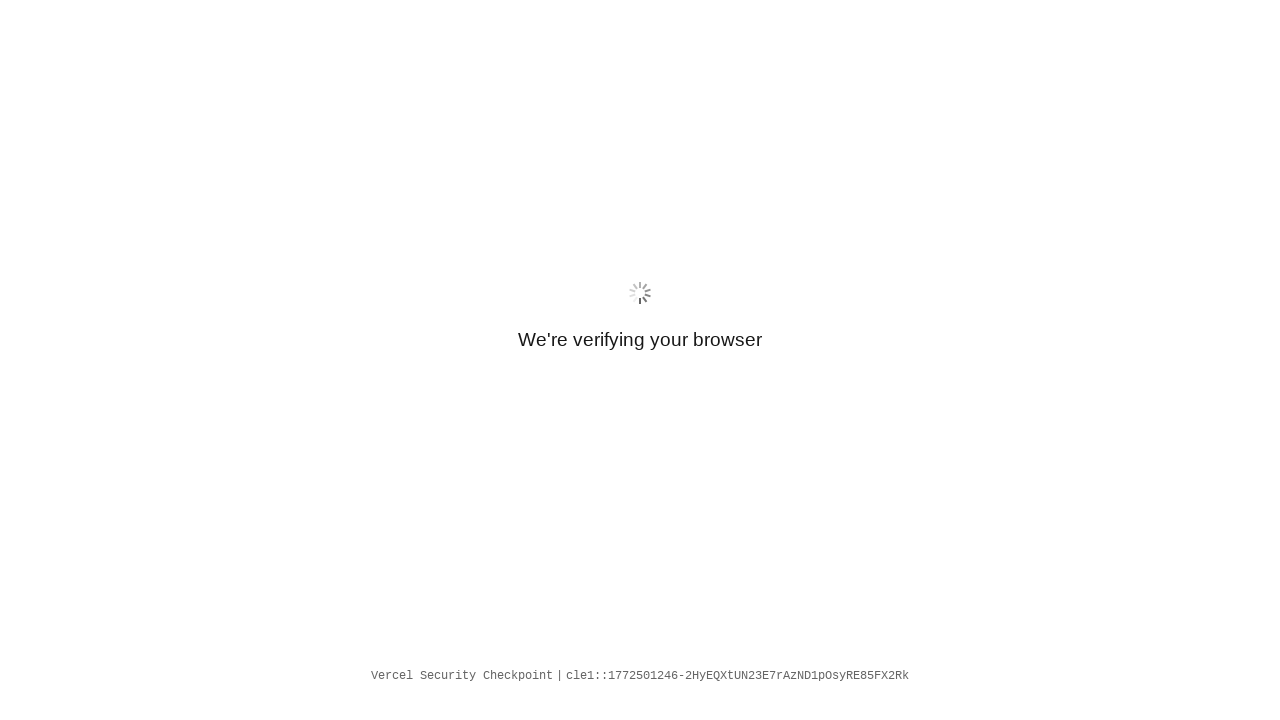

Navigated to Status page at https://sunspire-web-app.vercel.app/status
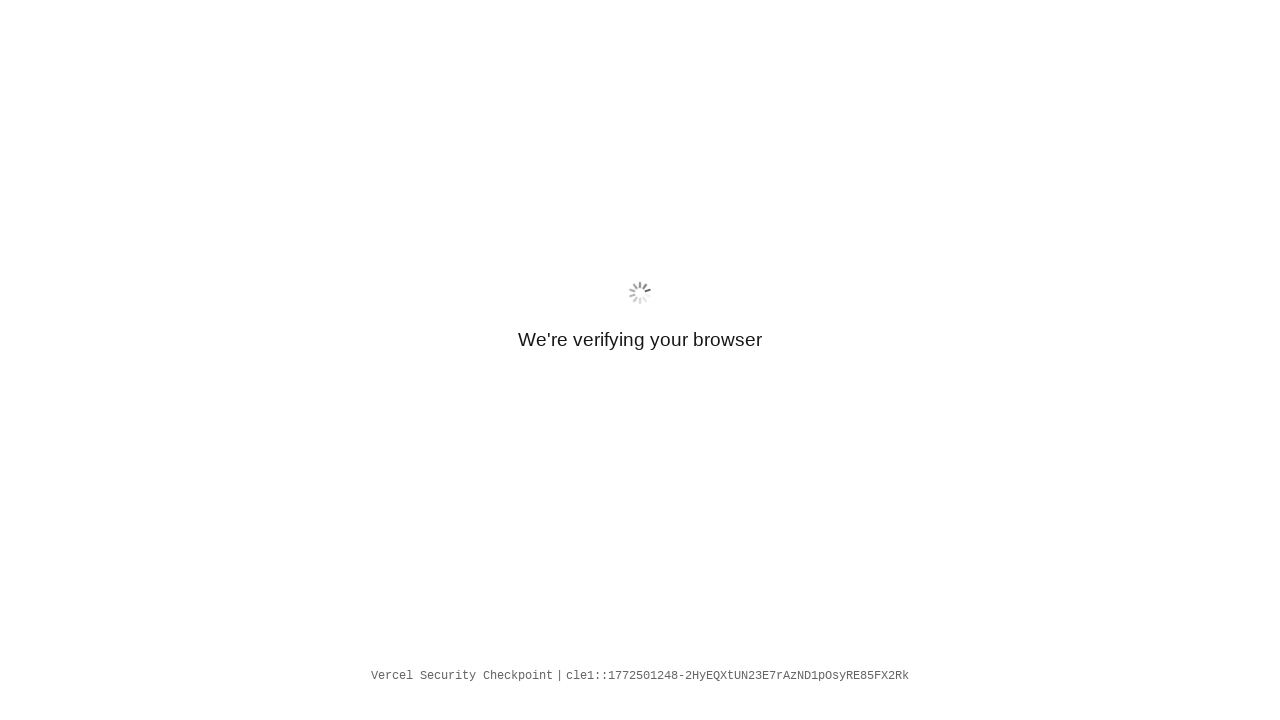

Waited for network idle on Status page
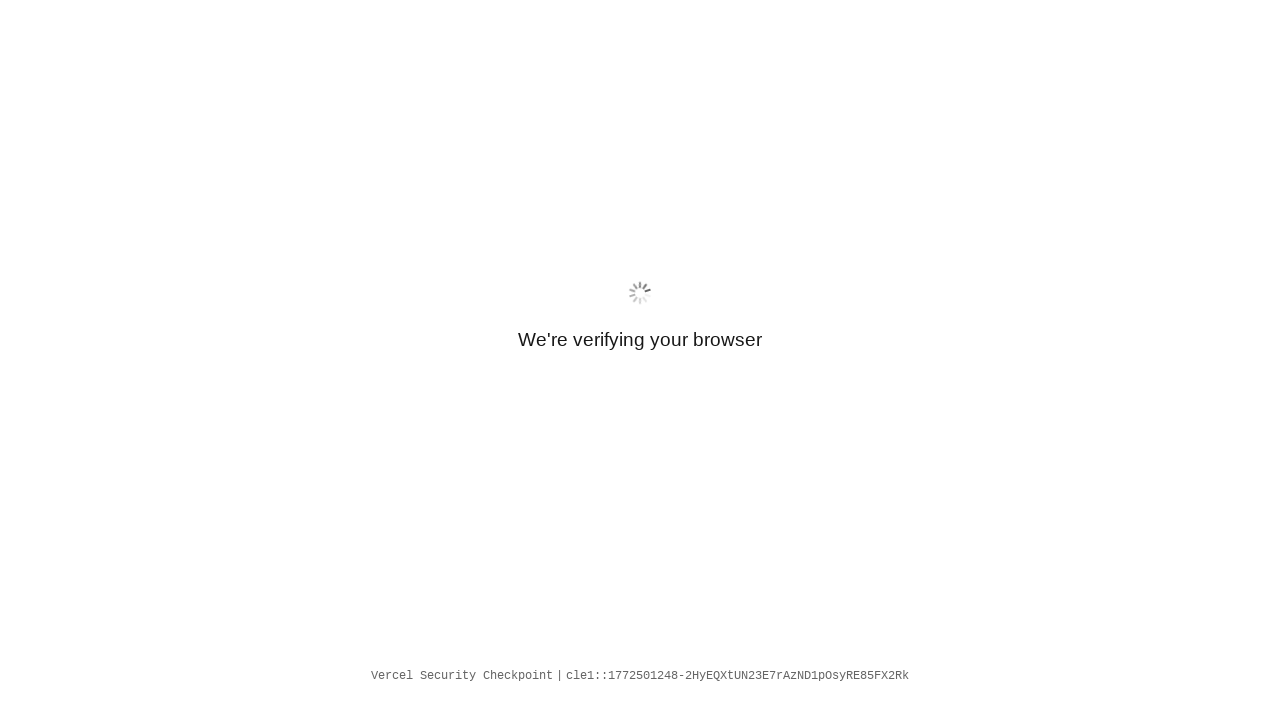

Verified H1 element is visible on Status page
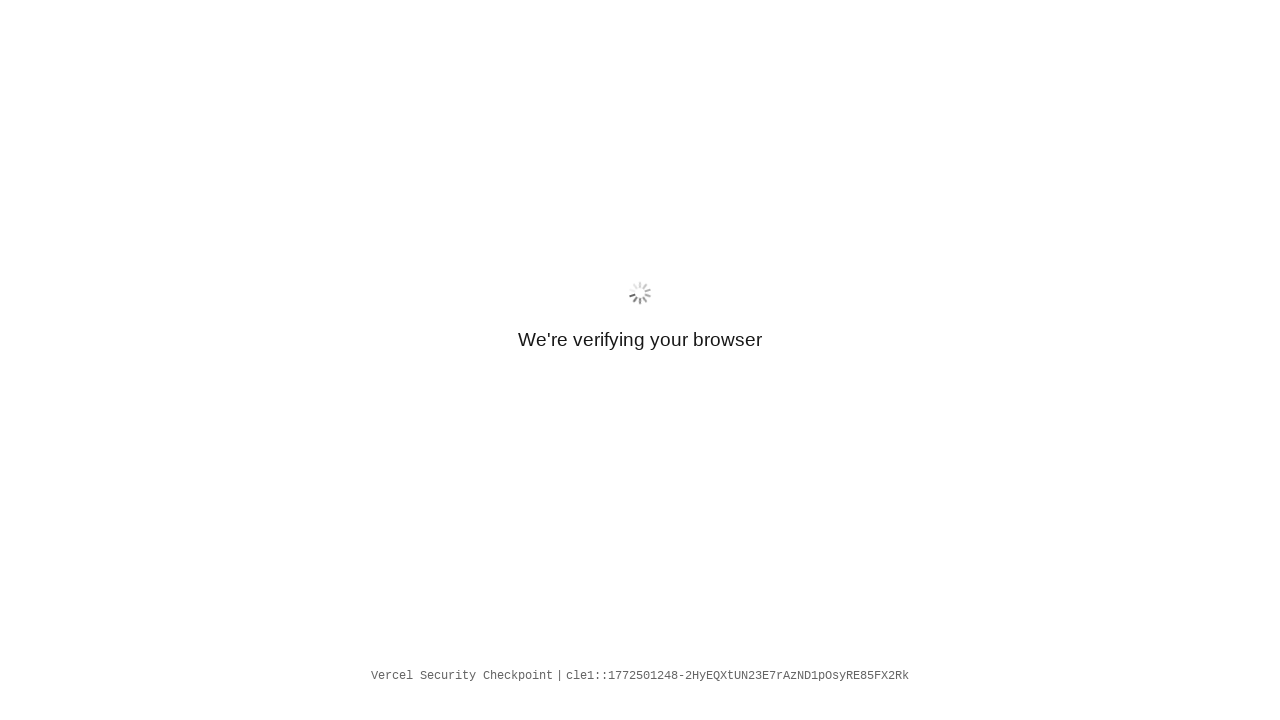

Verified footer element is visible on Status page
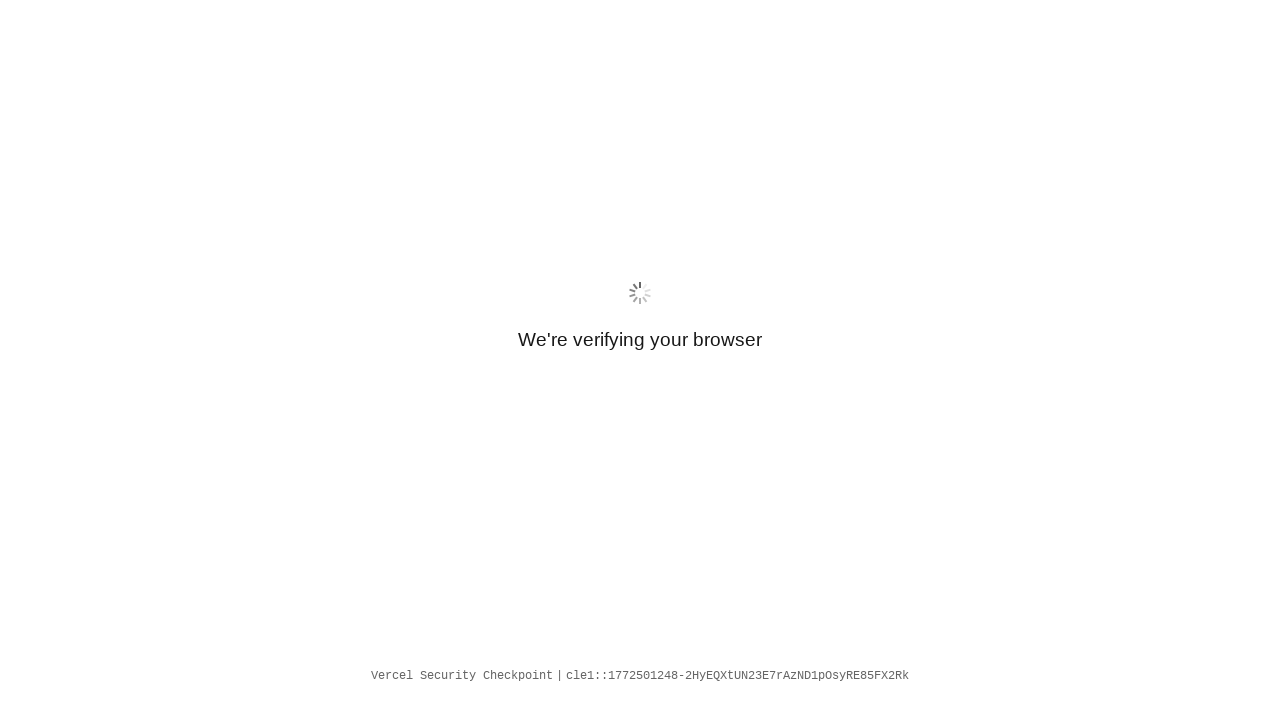

Navigated to Activate page at https://sunspire-web-app.vercel.app/activate
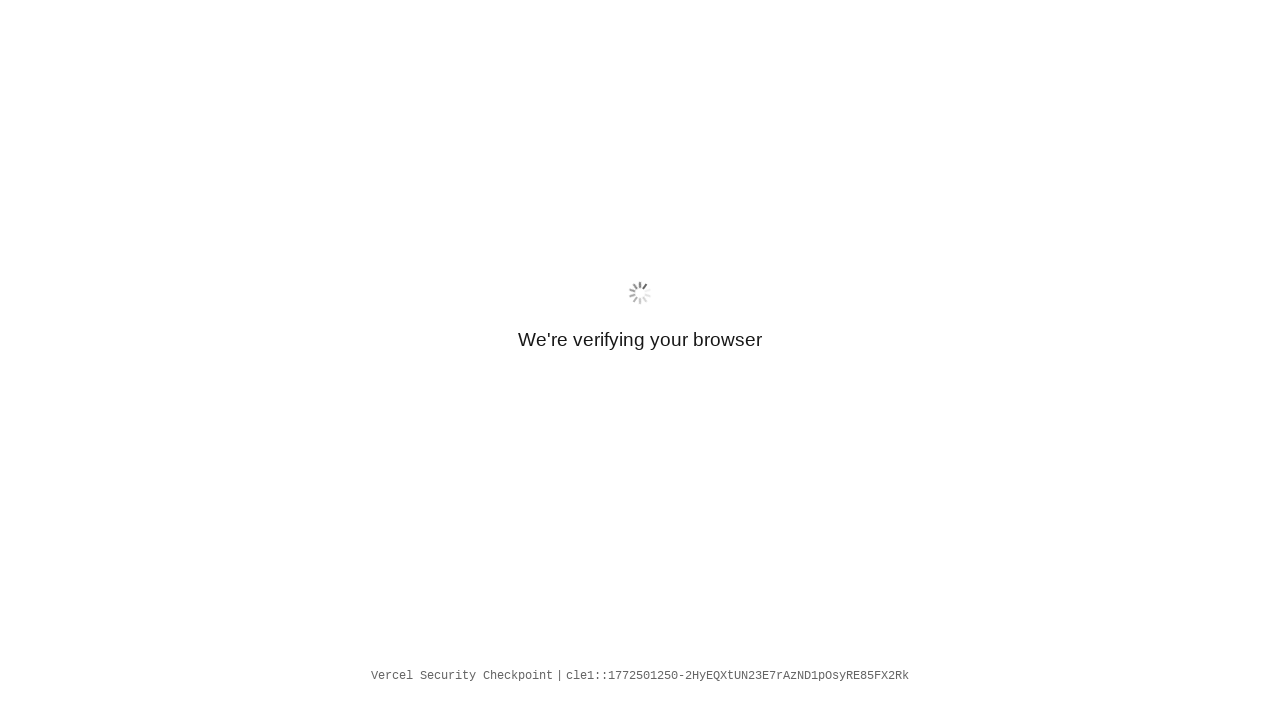

Waited for network idle on Activate page
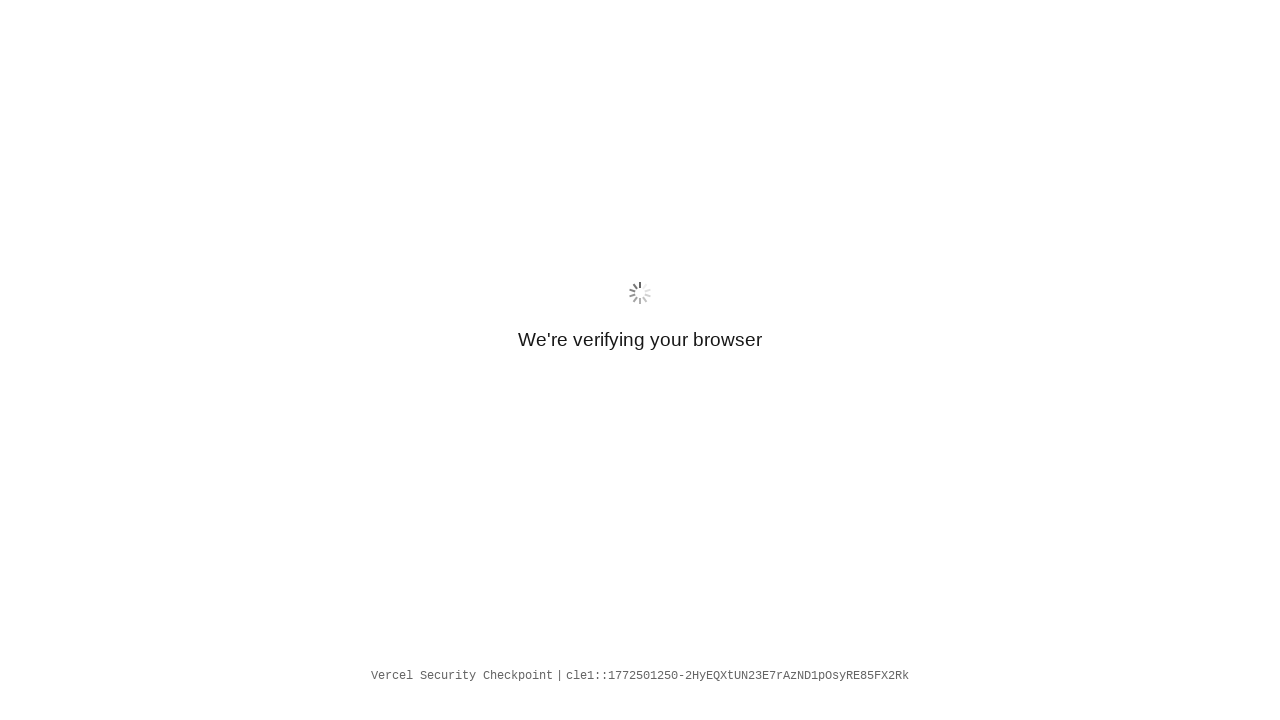

Verified H1 element is visible on Activate page
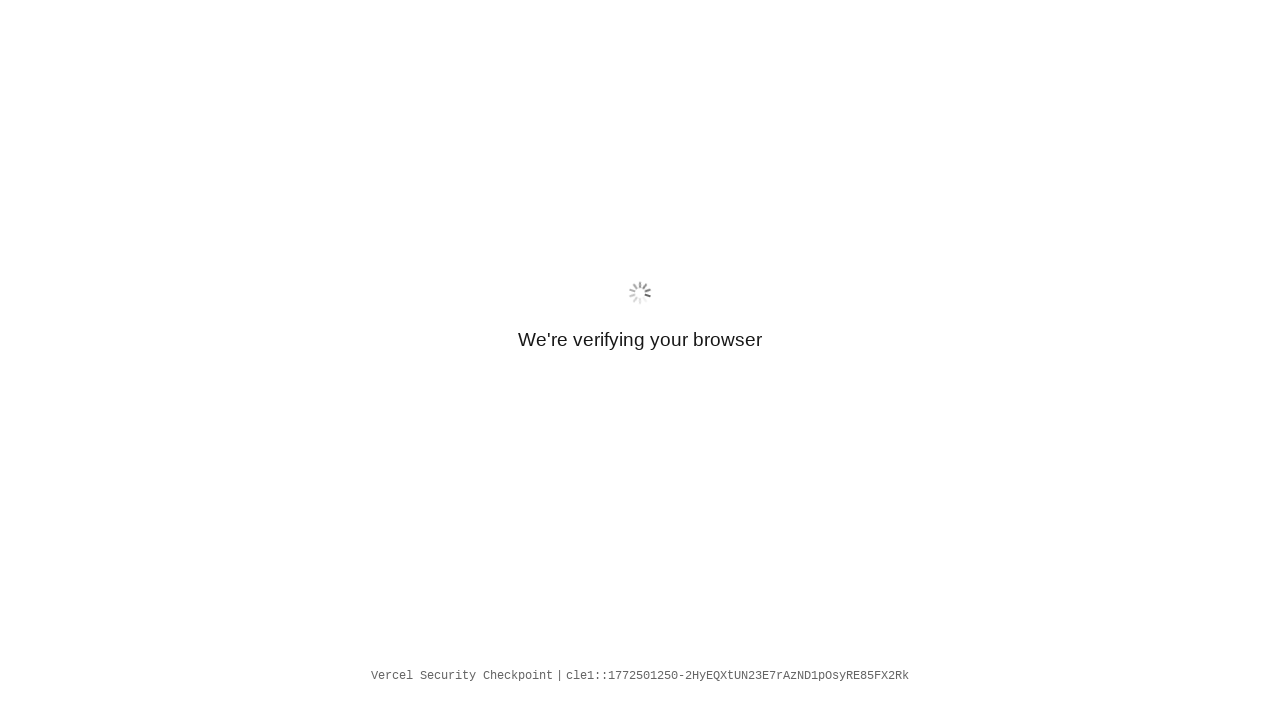

Verified footer element is visible on Activate page
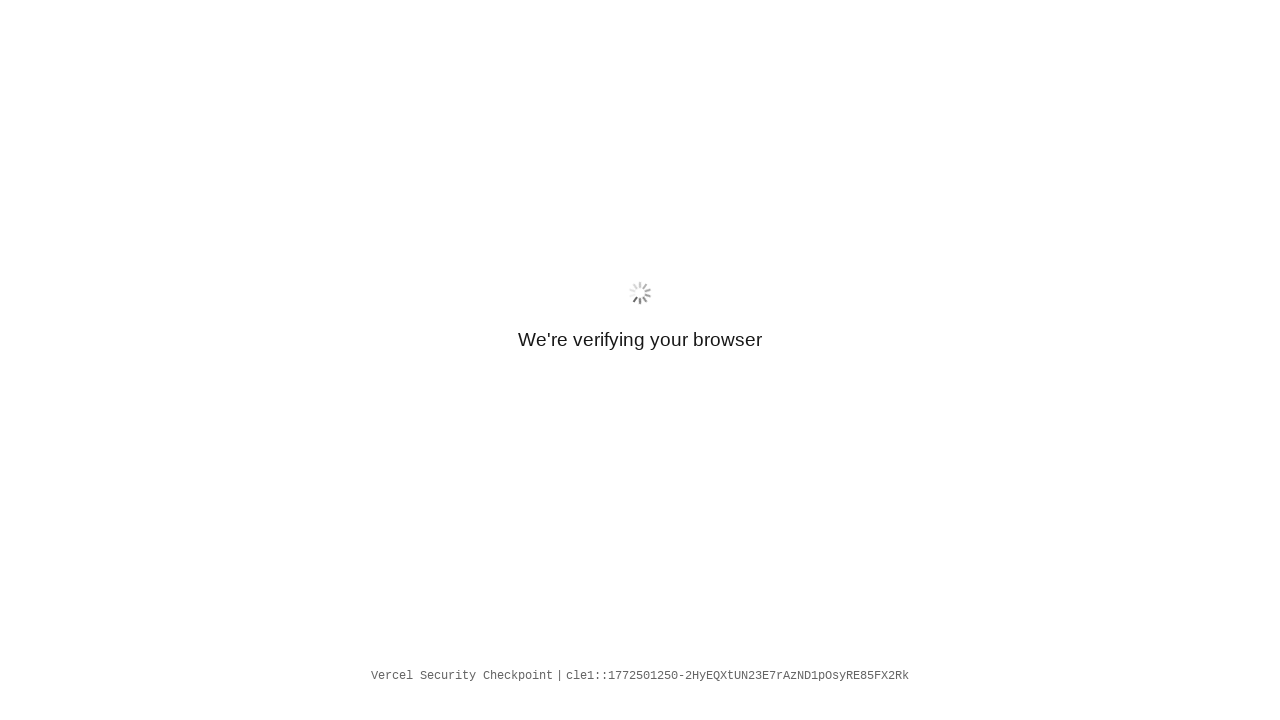

Navigated to report page with Netflix demo parameters
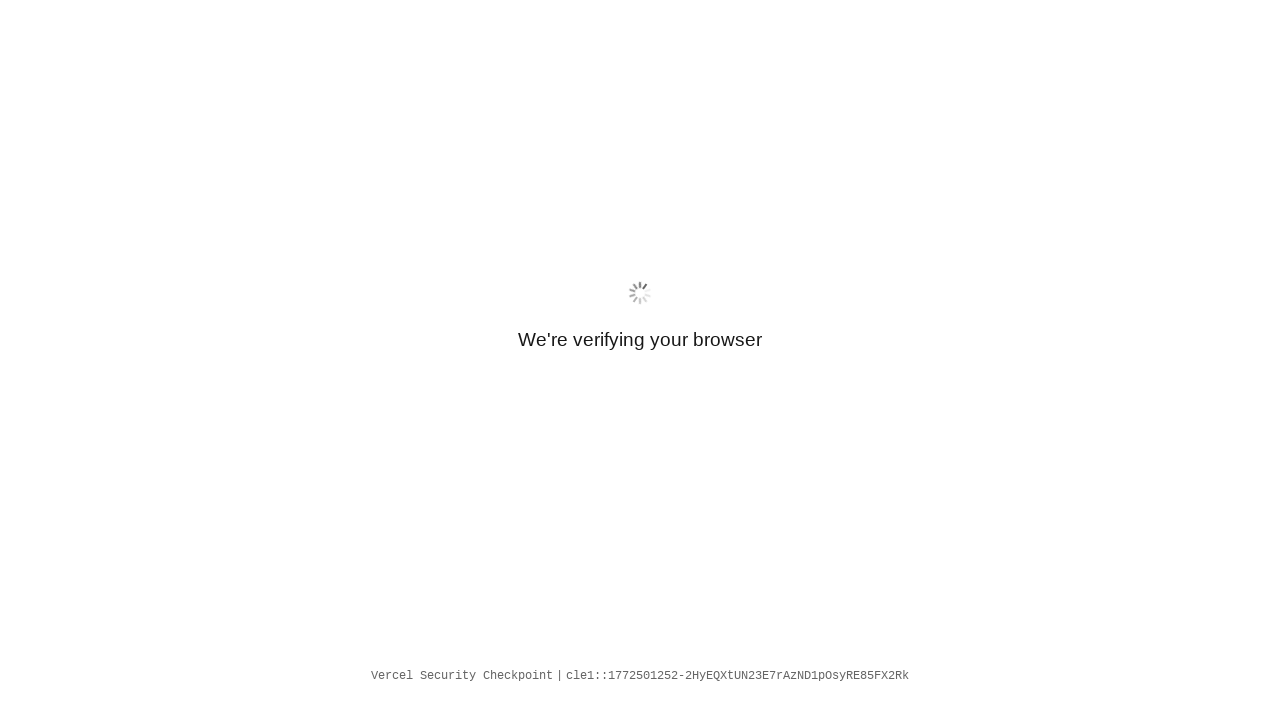

Waited for network idle on report page
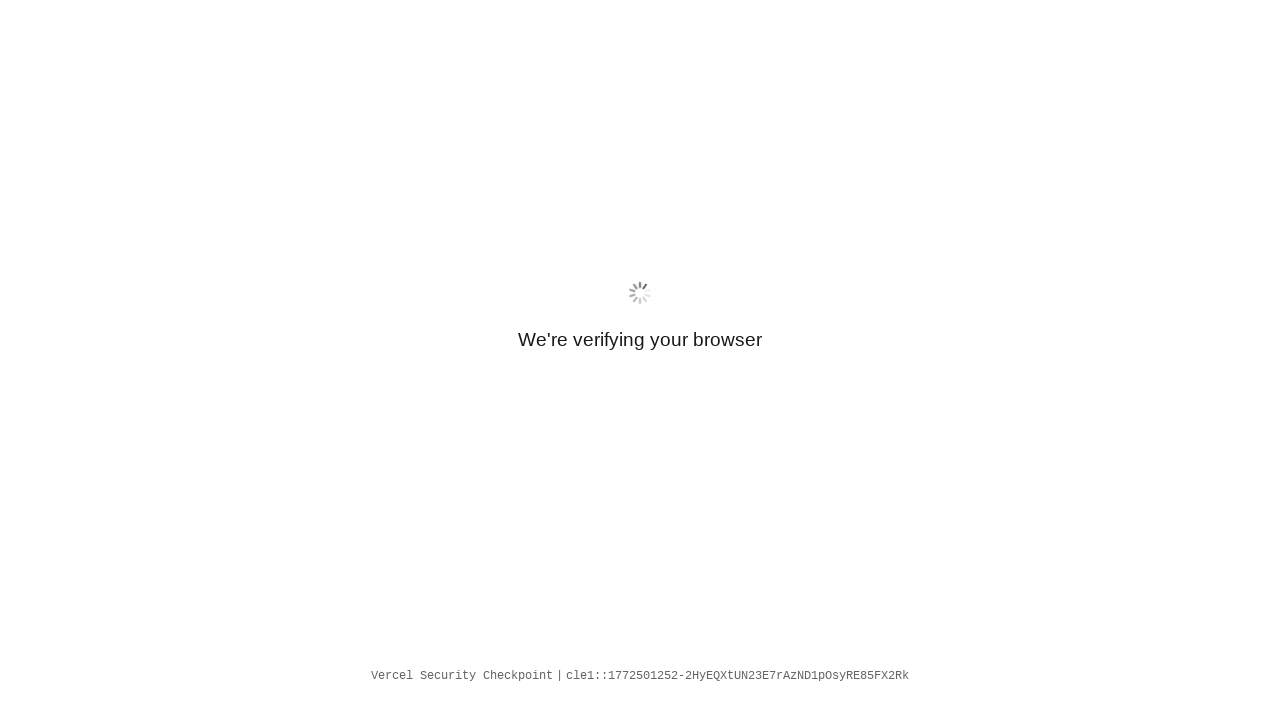

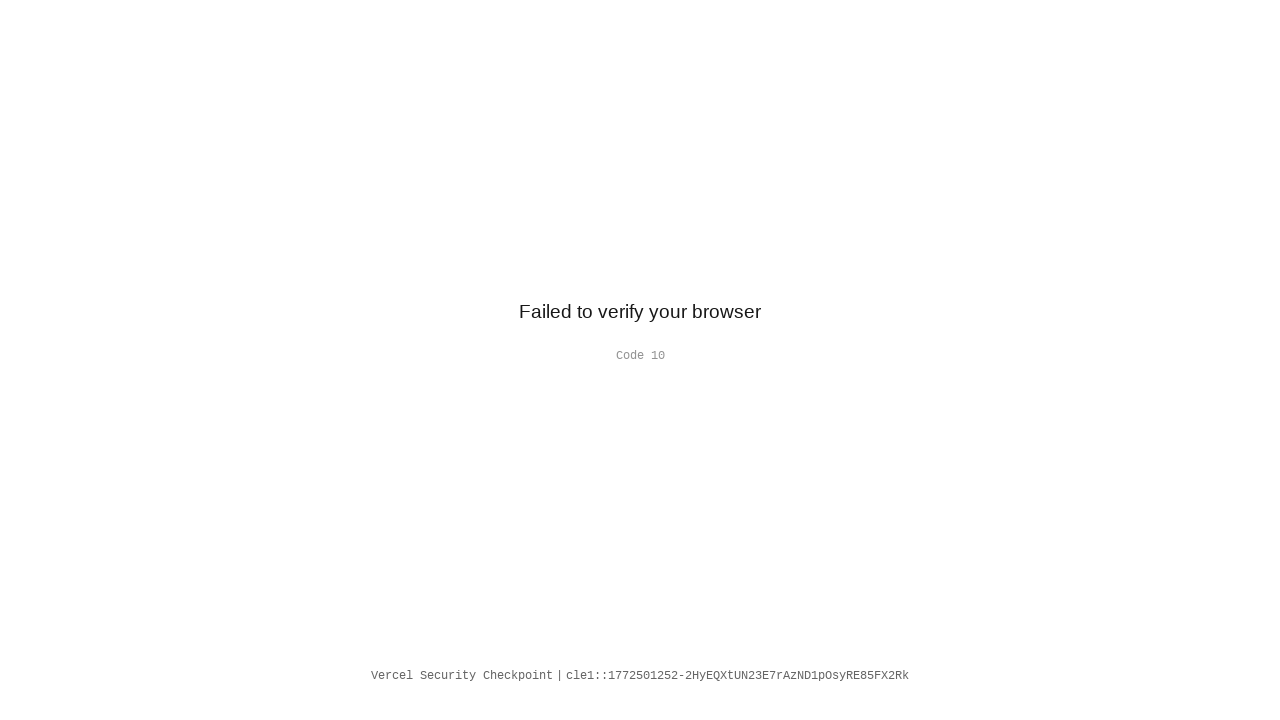